Tests form validation by checking that an error message appears when entering an invalid first name with only one character

Starting URL: https://practice.cydeo.com/registration_form

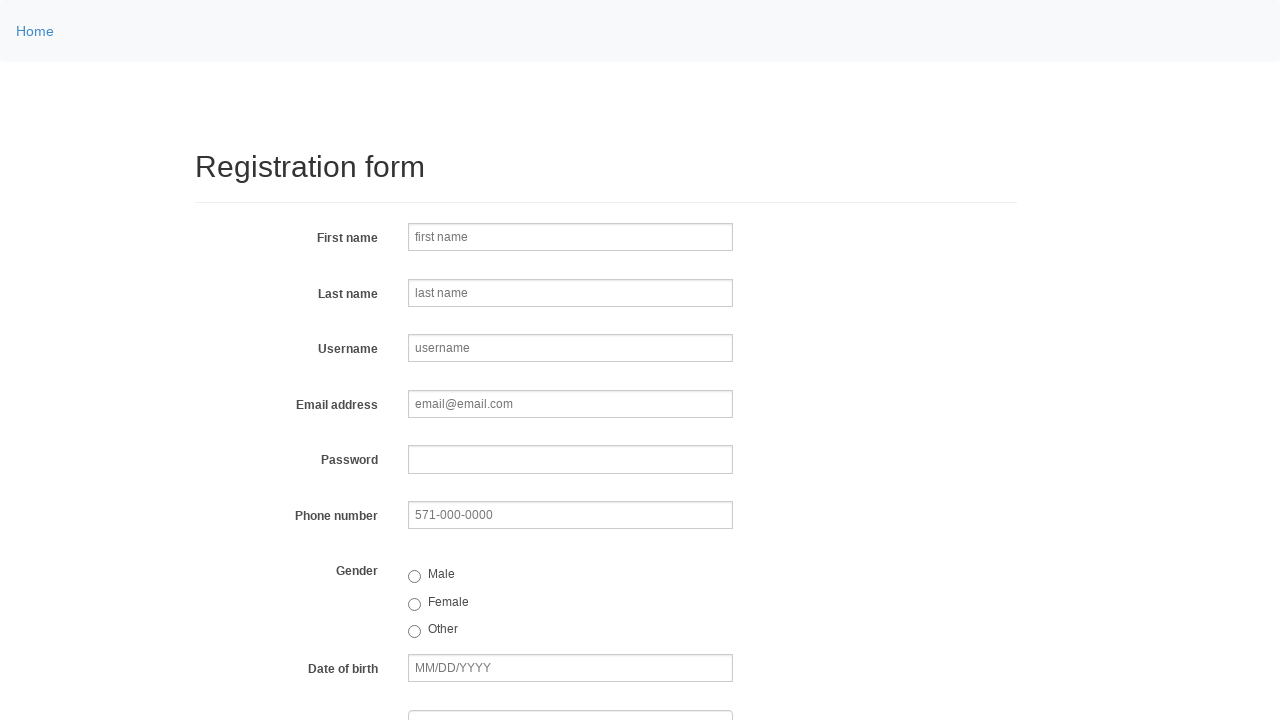

Verified error message is initially hidden
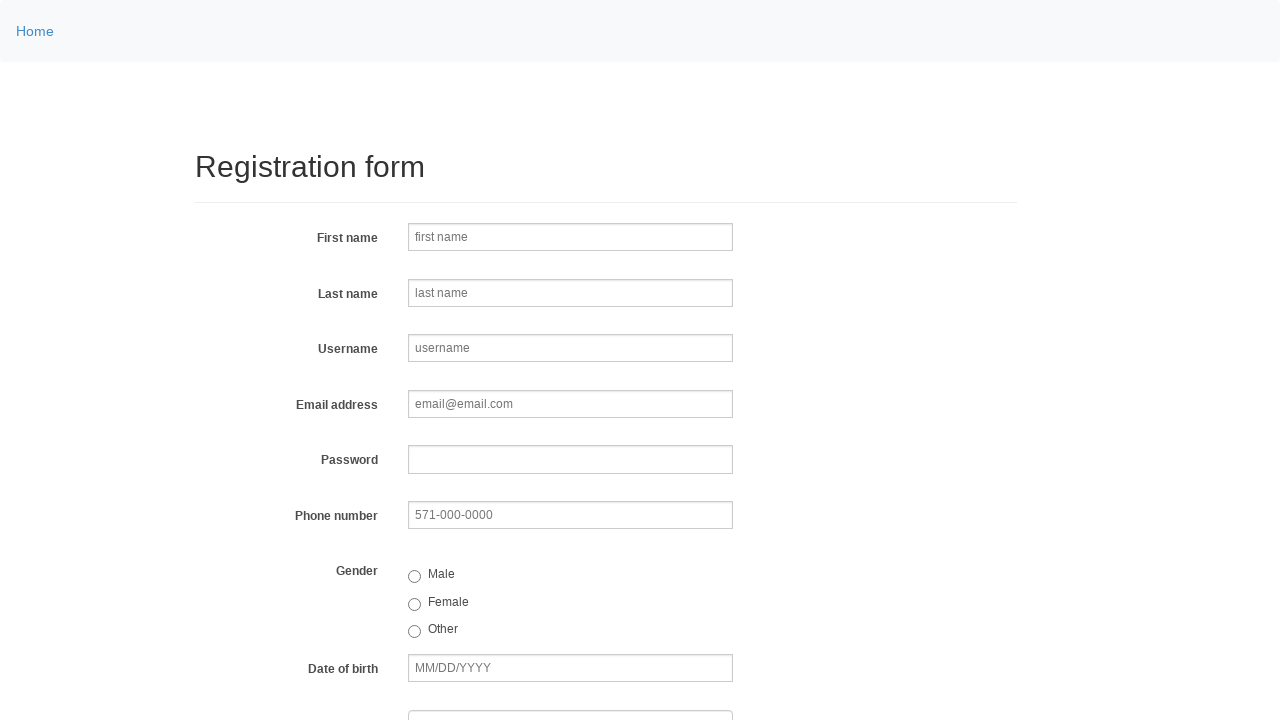

Entered single character 'a' in first name field to trigger validation on input[name='firstname']
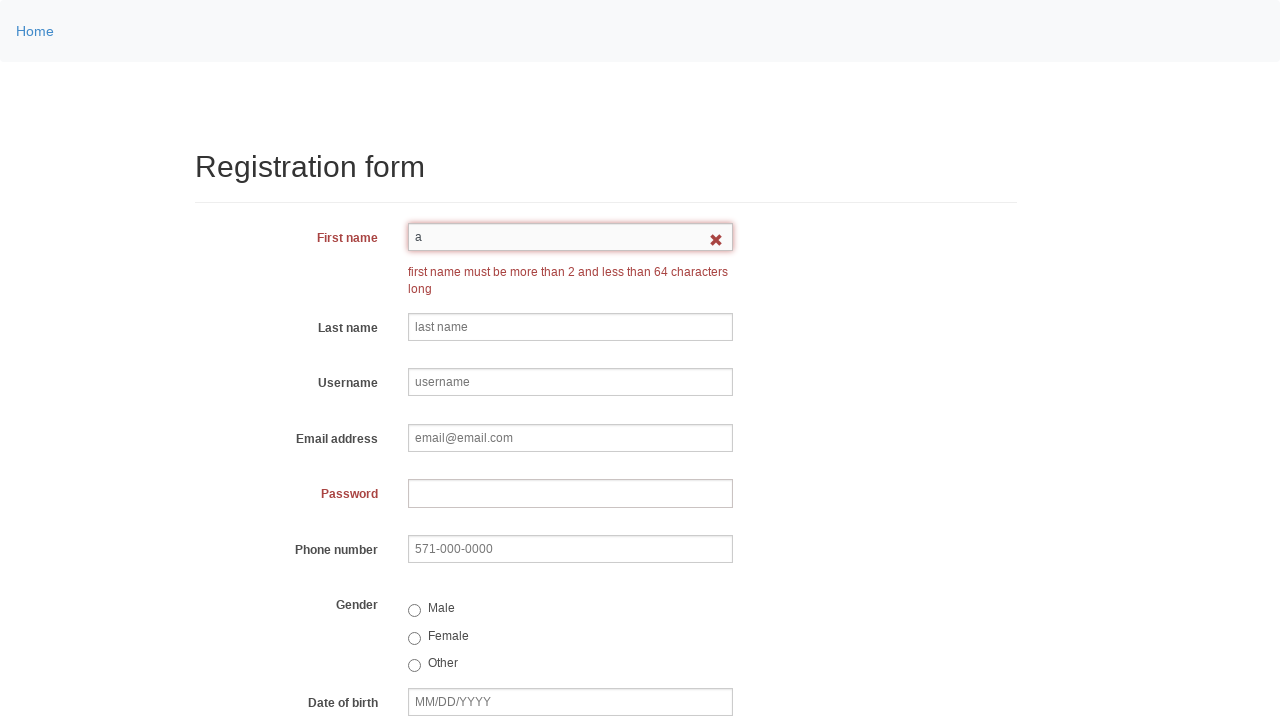

Verified error message is now displayed for invalid first name
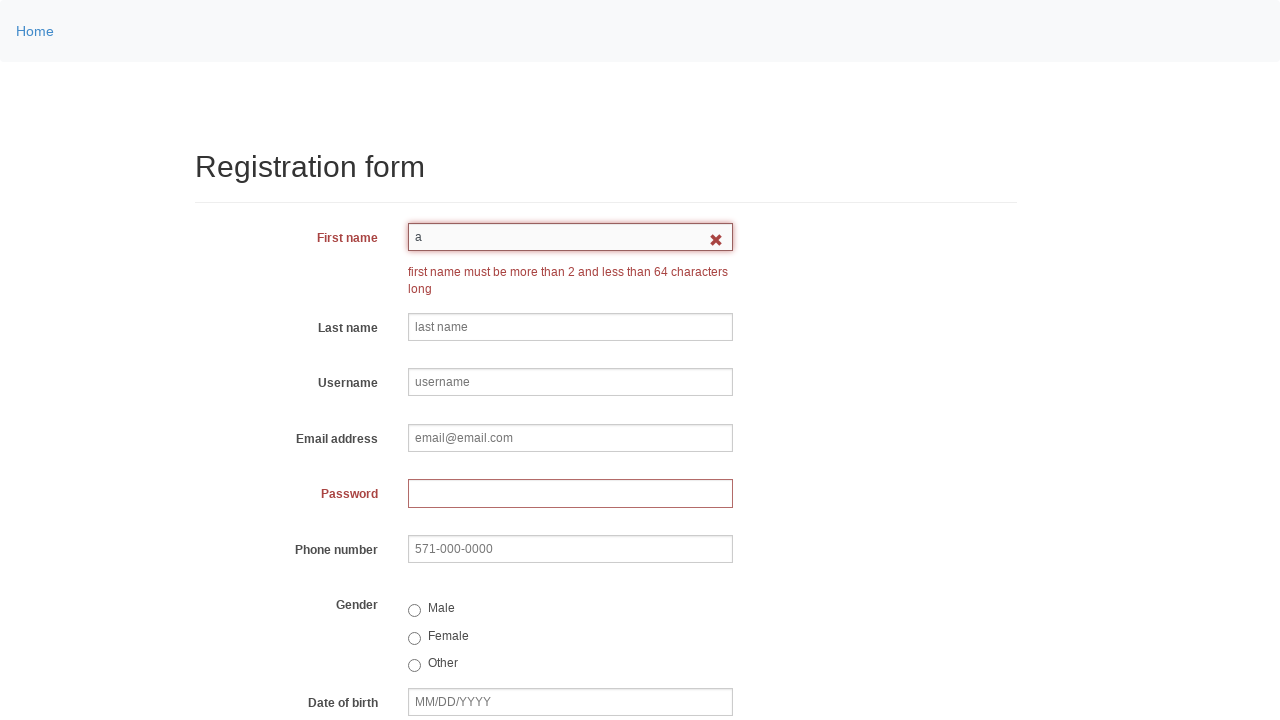

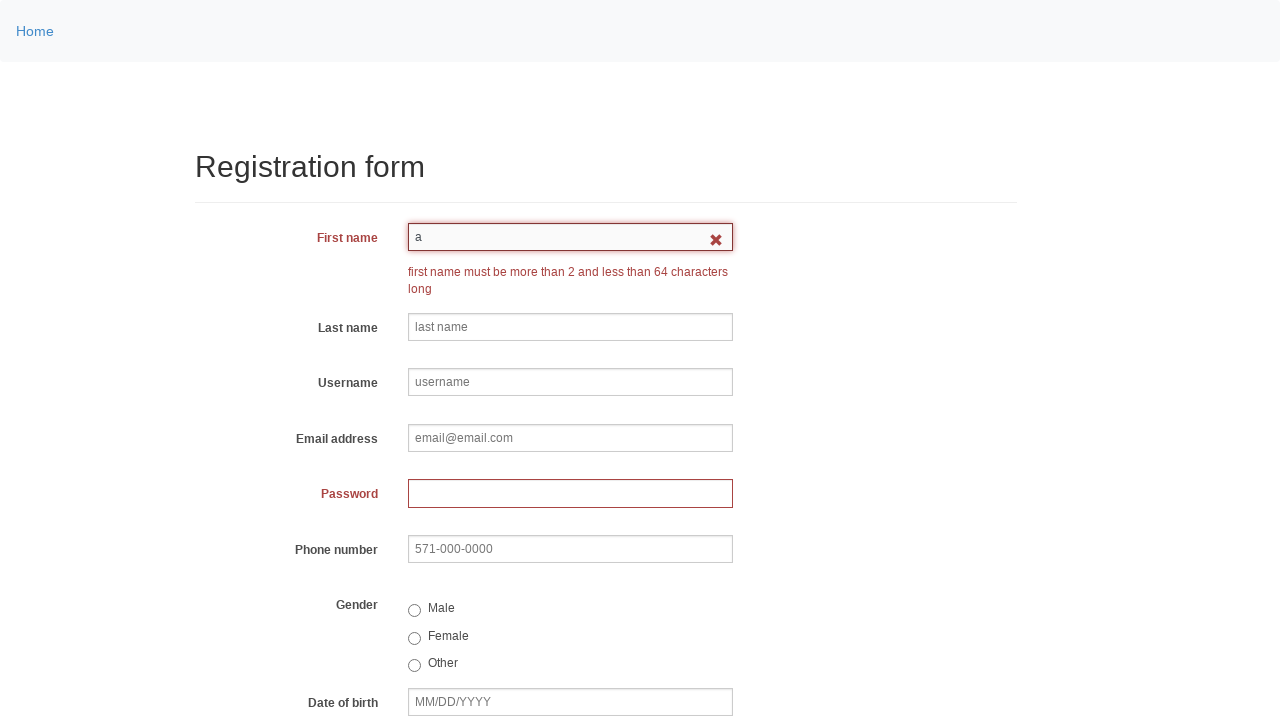